Tests the selectable list functionality by clicking on multiple list items with and without keyboard modifiers

Starting URL: https://demoqa.com/selectable

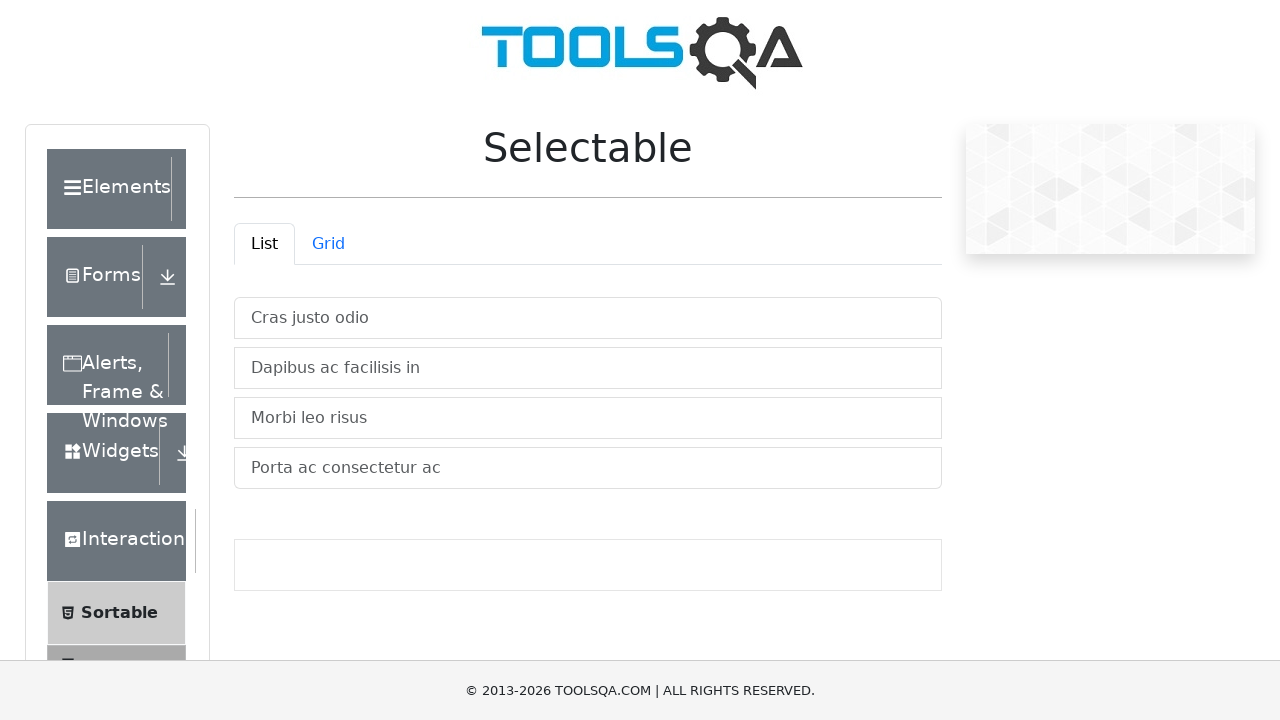

Scrolled down 150px to view the selectable list
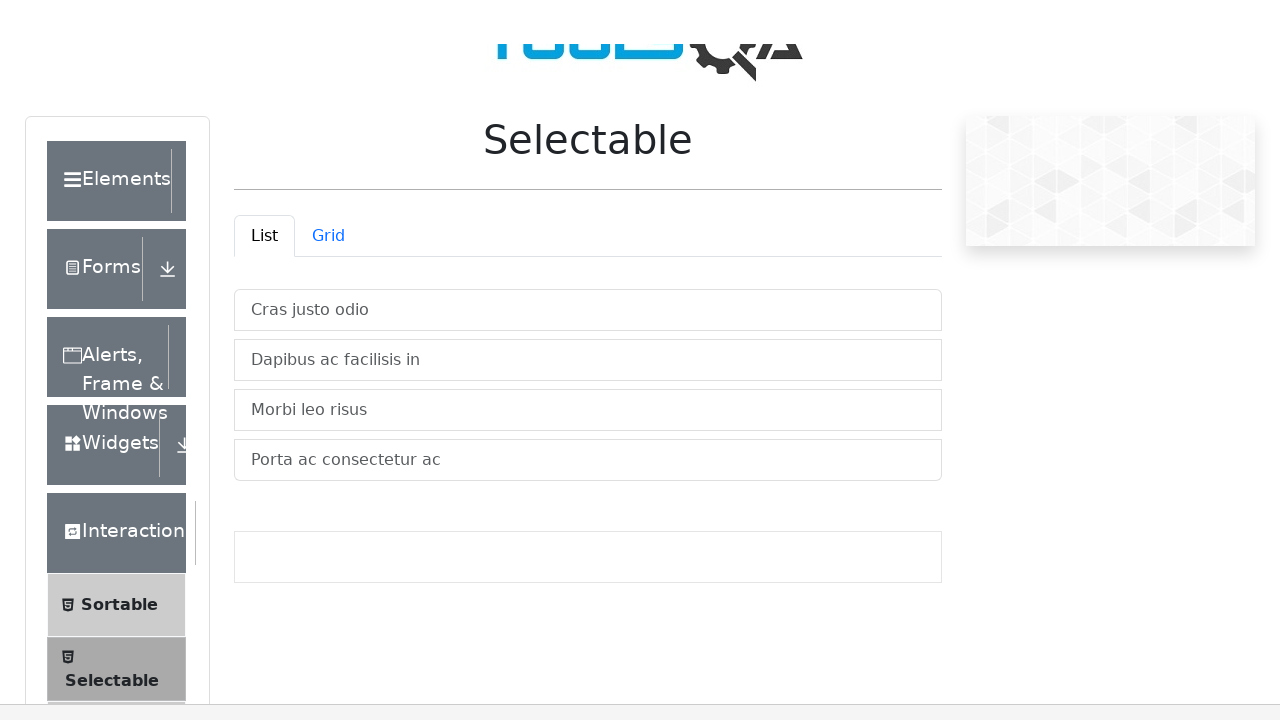

Retrieved all selectable list items from the vertical list container
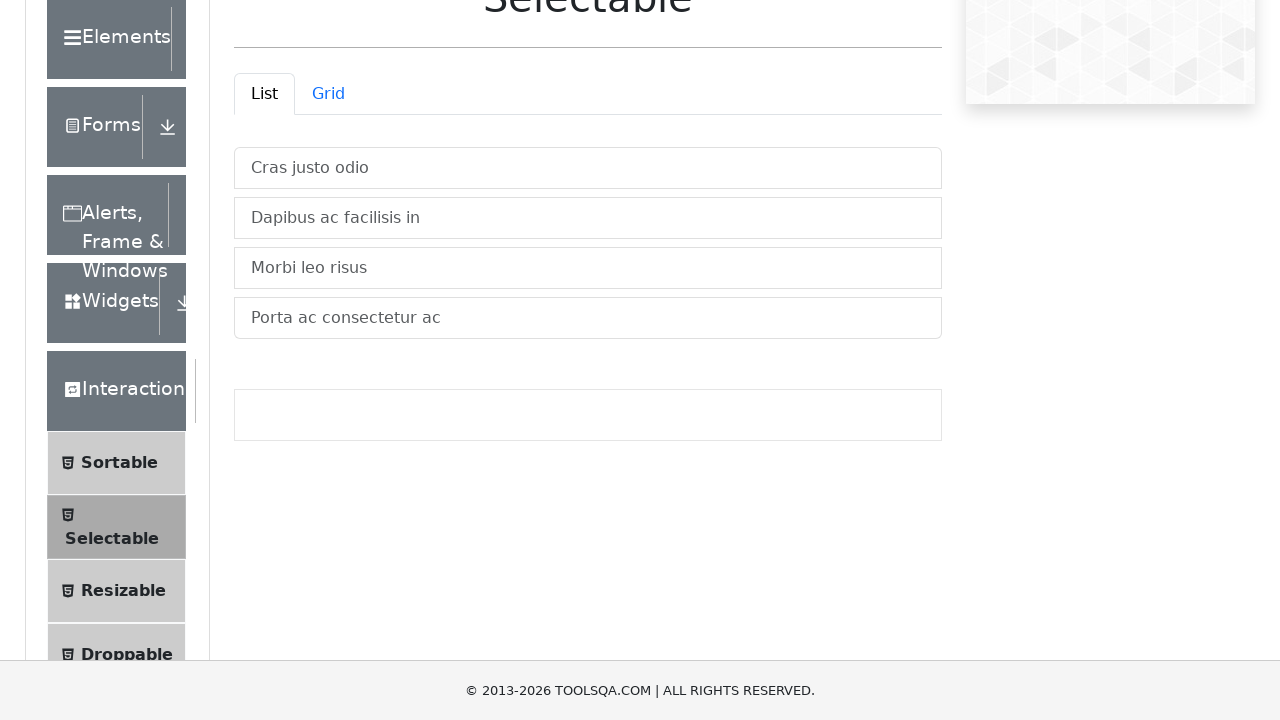

Pressed Control key down to enable multi-select mode
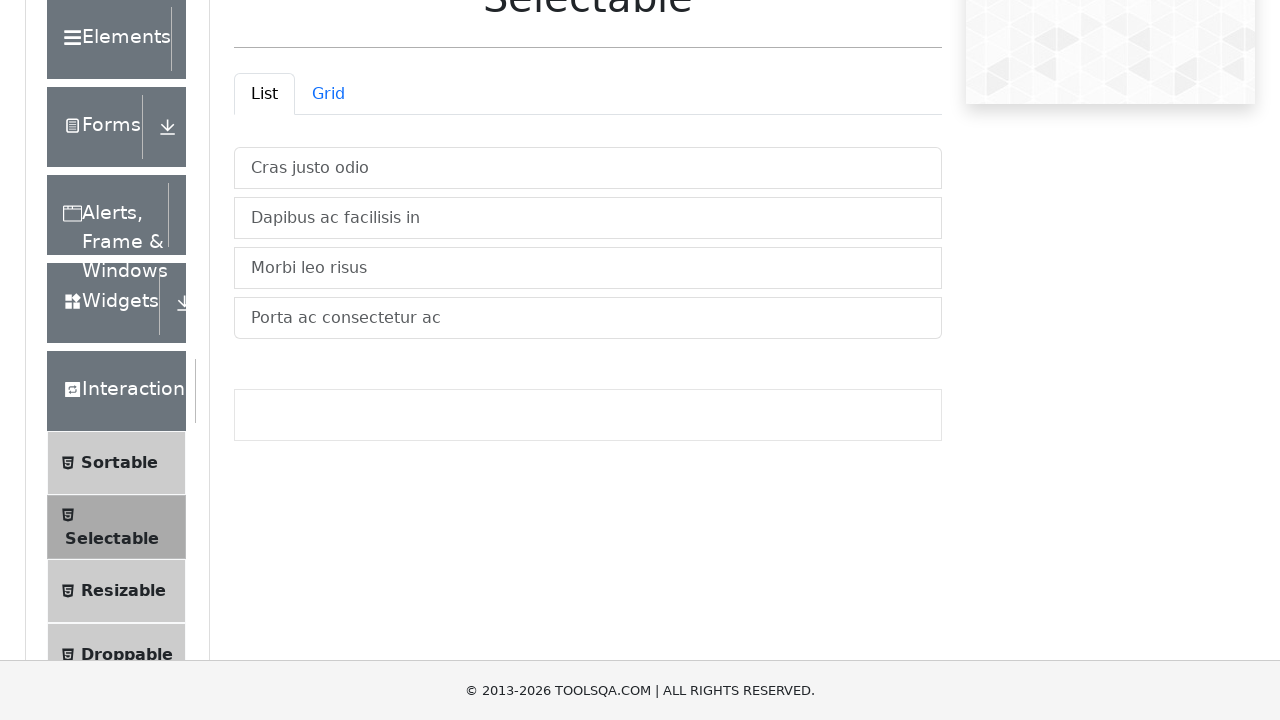

Clicked first list item while holding Control key at (588, 168) on xpath=//ul[@id='verticalListContainer']/li >> nth=0
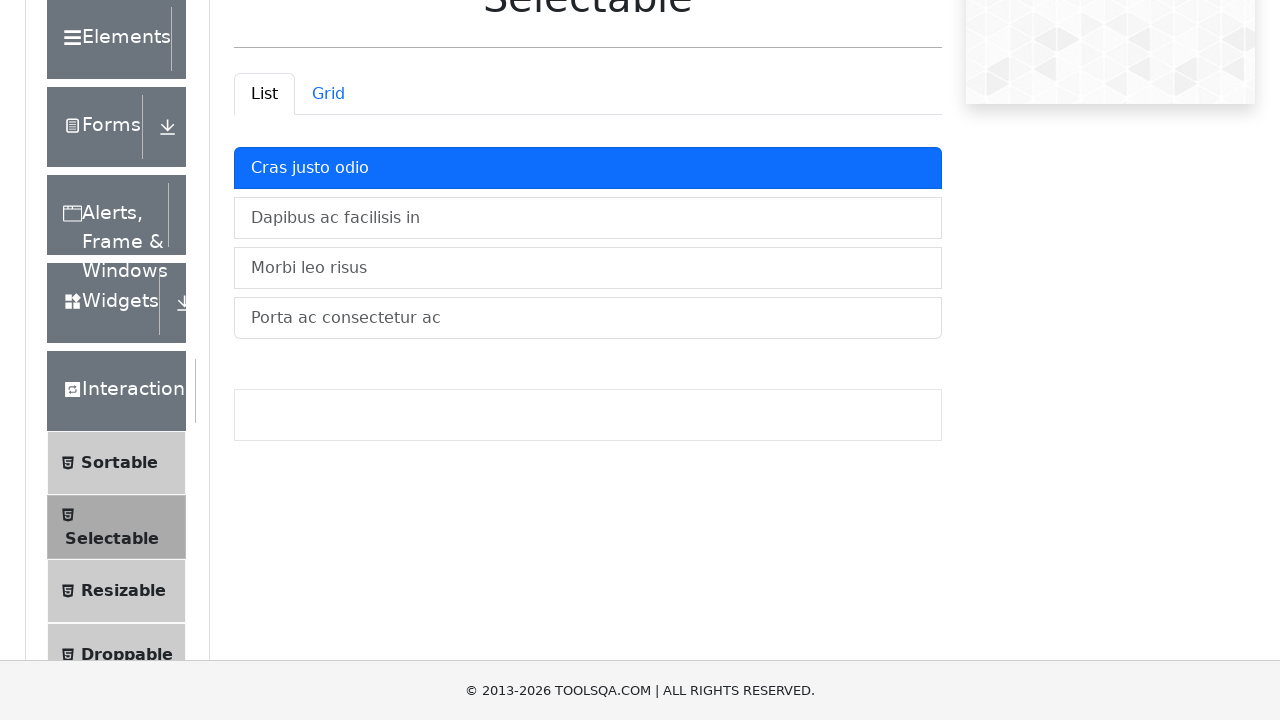

Clicked second list item while holding Control key at (588, 218) on xpath=//ul[@id='verticalListContainer']/li >> nth=1
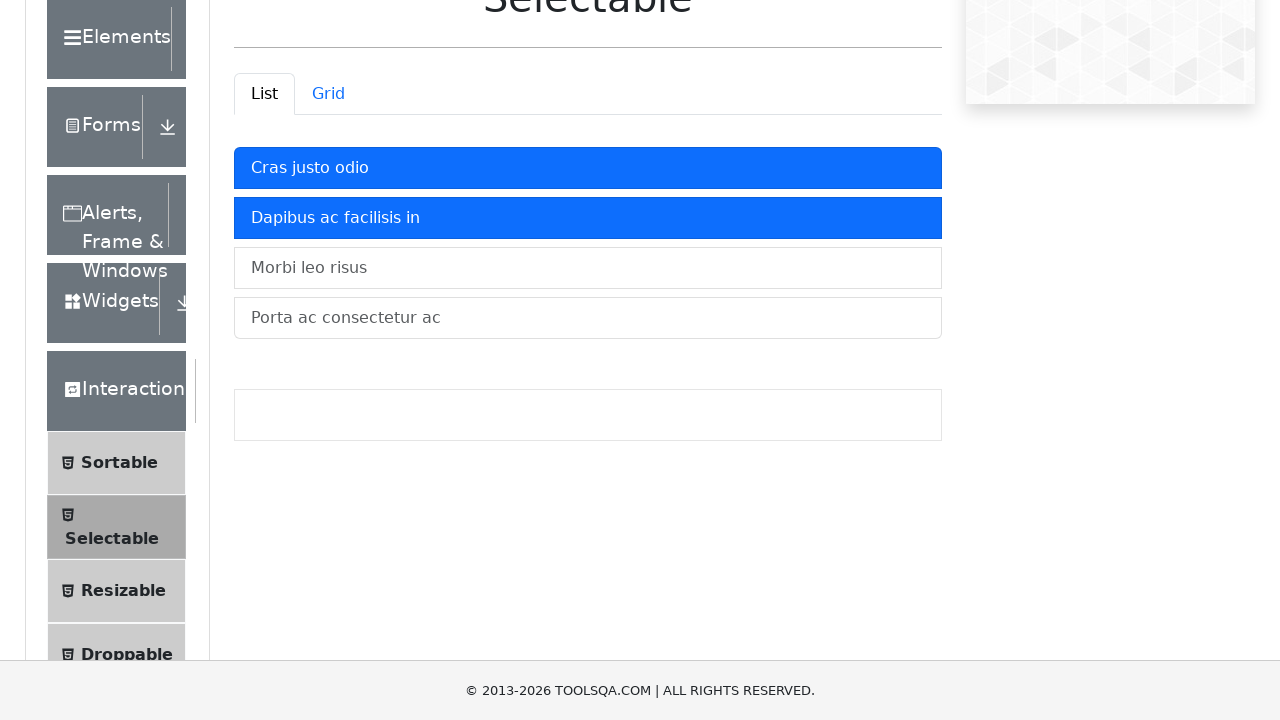

Released Control key to exit multi-select mode
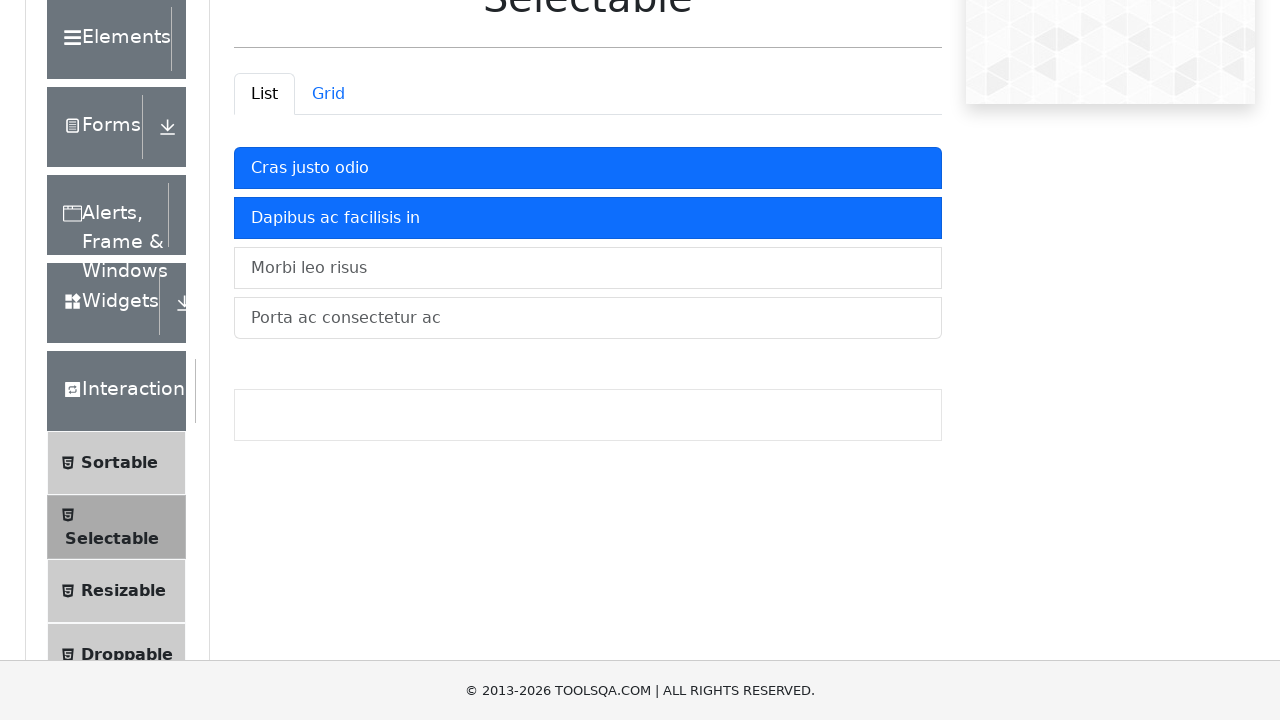

Clicked a list item to add it to selection at (588, 168) on xpath=//ul[@id='verticalListContainer']/li >> nth=0
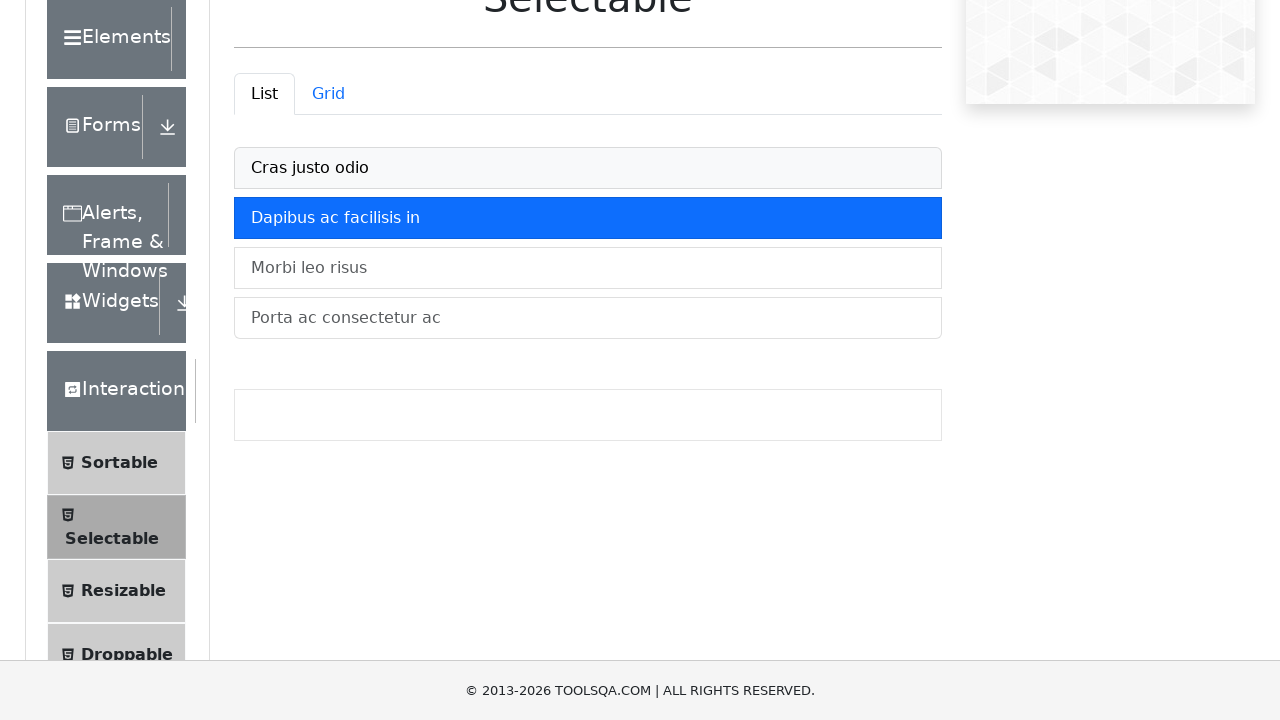

Clicked a list item to add it to selection at (588, 218) on xpath=//ul[@id='verticalListContainer']/li >> nth=1
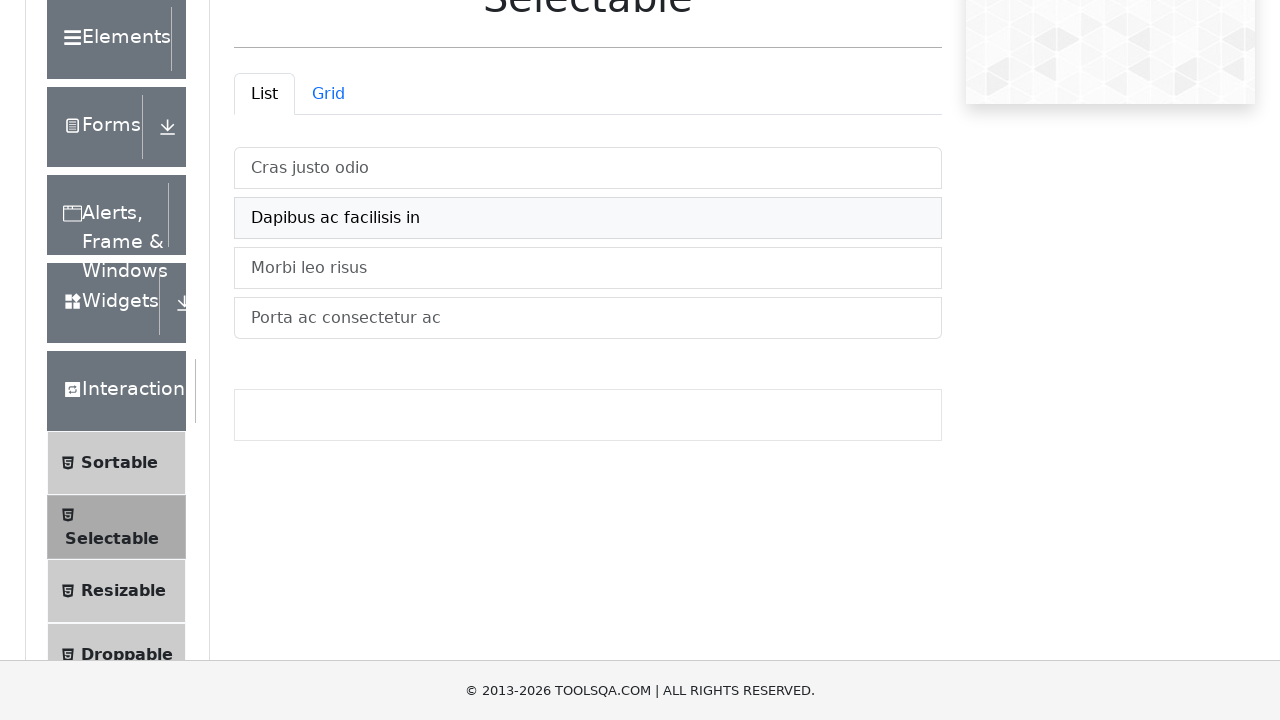

Clicked a list item to add it to selection at (588, 268) on xpath=//ul[@id='verticalListContainer']/li >> nth=2
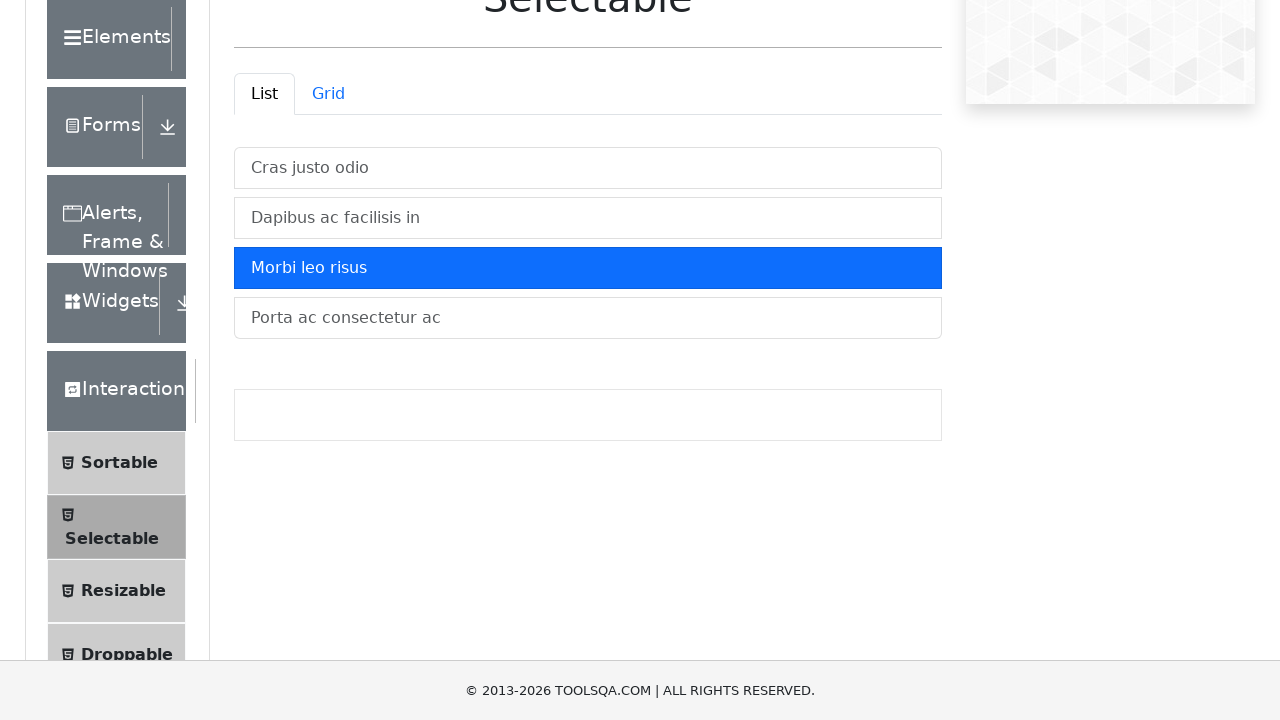

Clicked a list item to add it to selection at (588, 318) on xpath=//ul[@id='verticalListContainer']/li >> nth=3
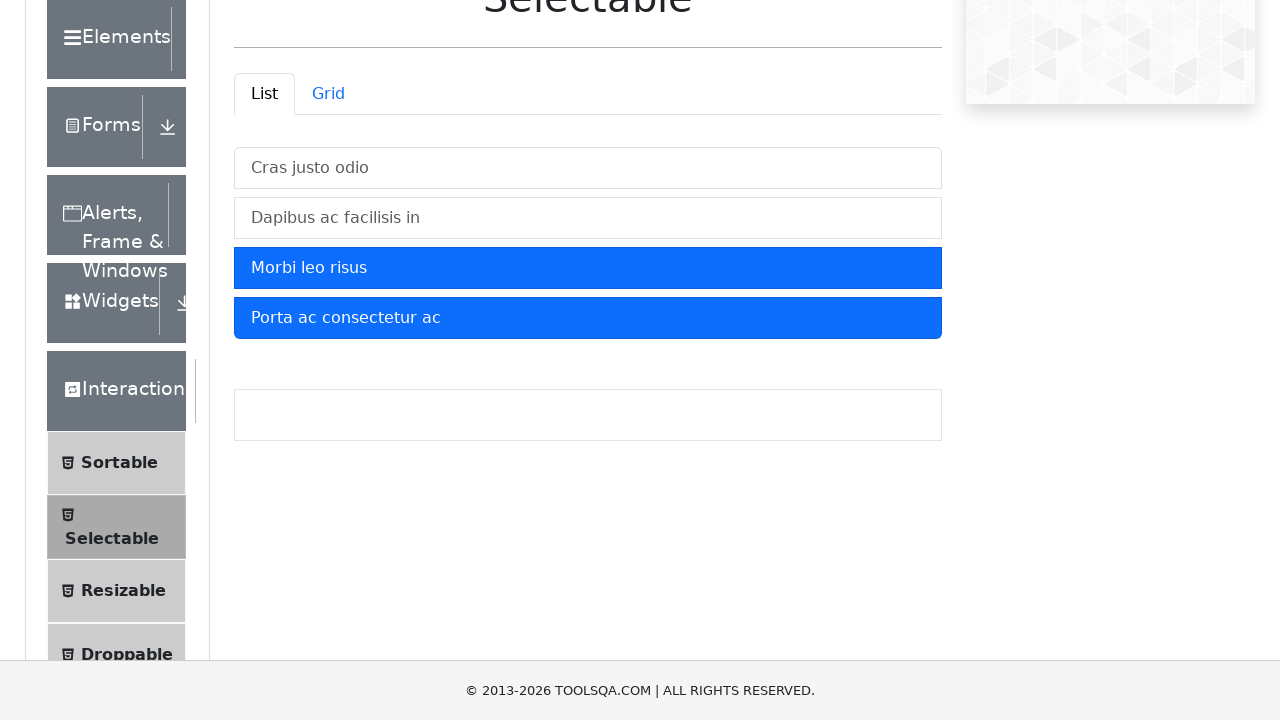

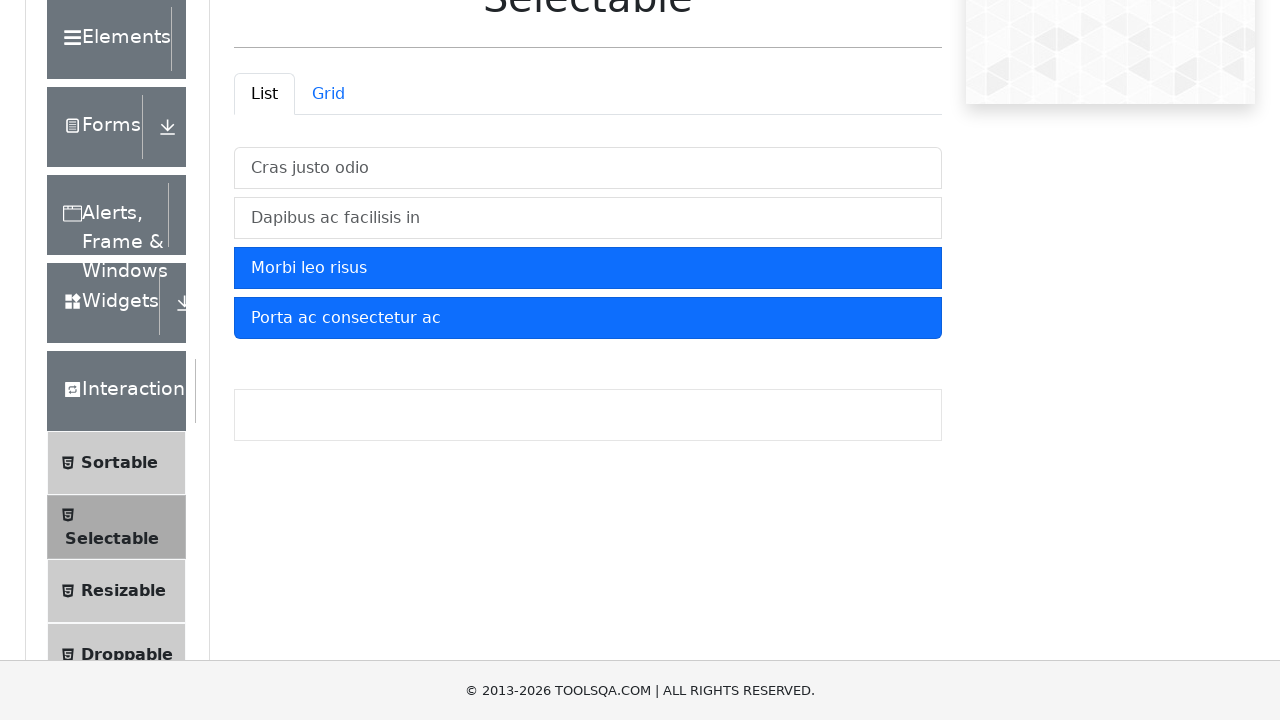